Tests currency conversion by selecting BHD to SAR and verifying the conversion rate is displayed correctly

Starting URL: https://omardev3.github.io/excurrencies/rate%20converter.html

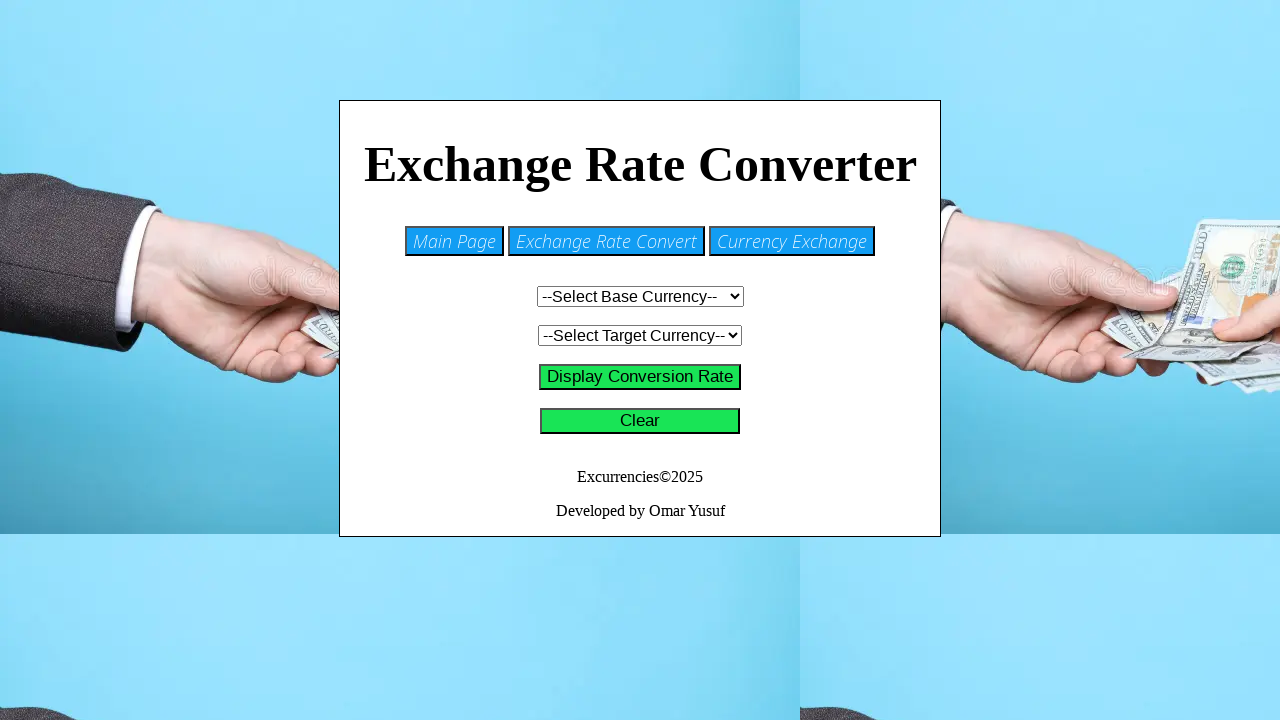

Selected BHD as base currency on #base-currency1
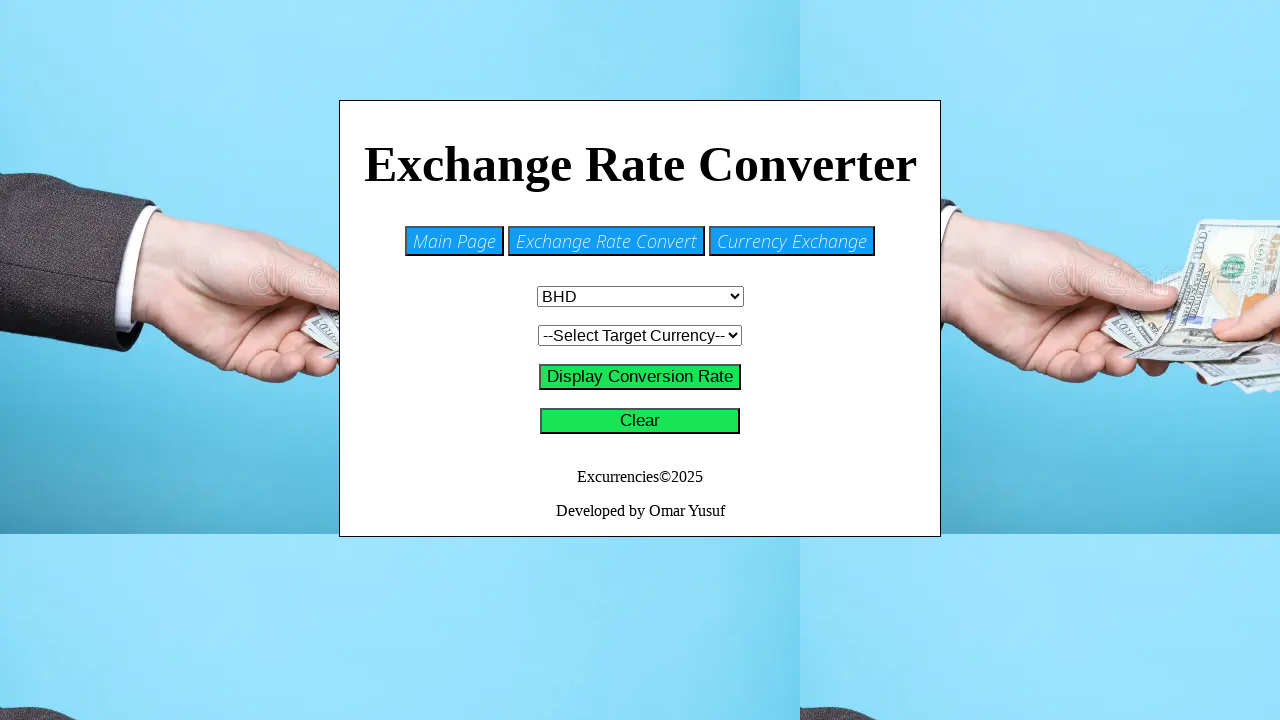

Selected SAR as target currency on #target-currency1
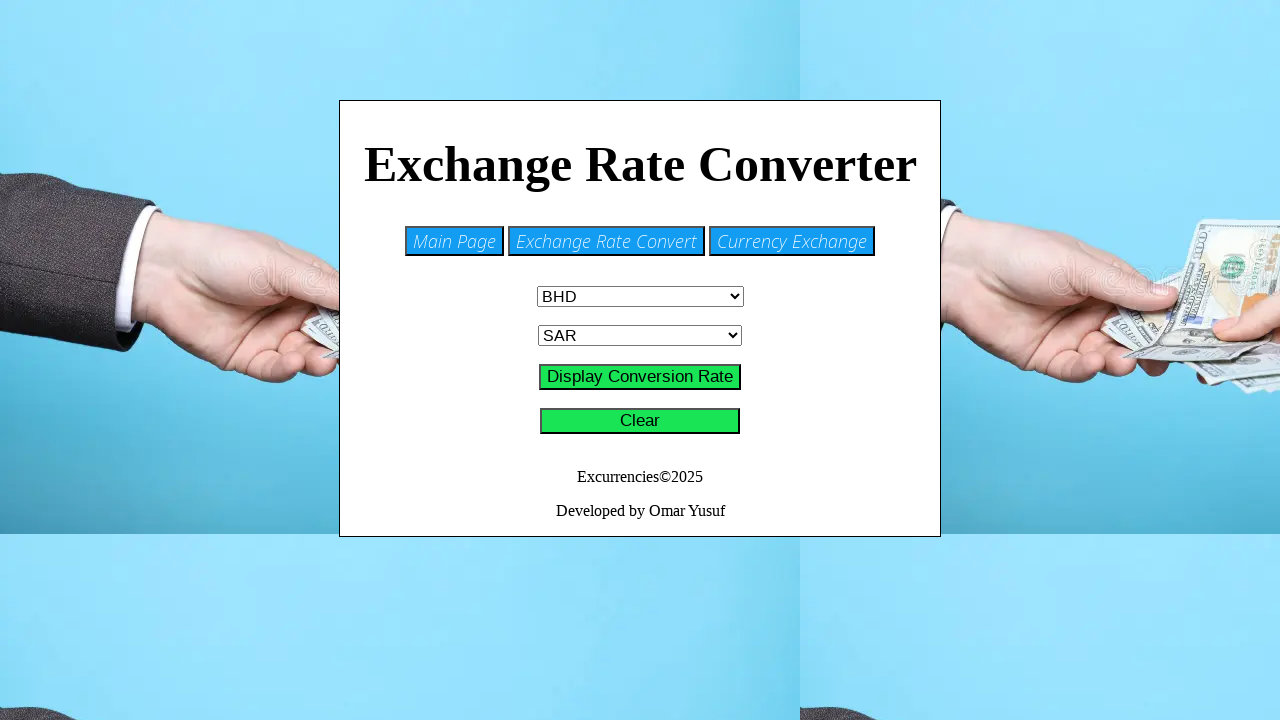

Clicked convert button at (640, 377) on #convert-button1
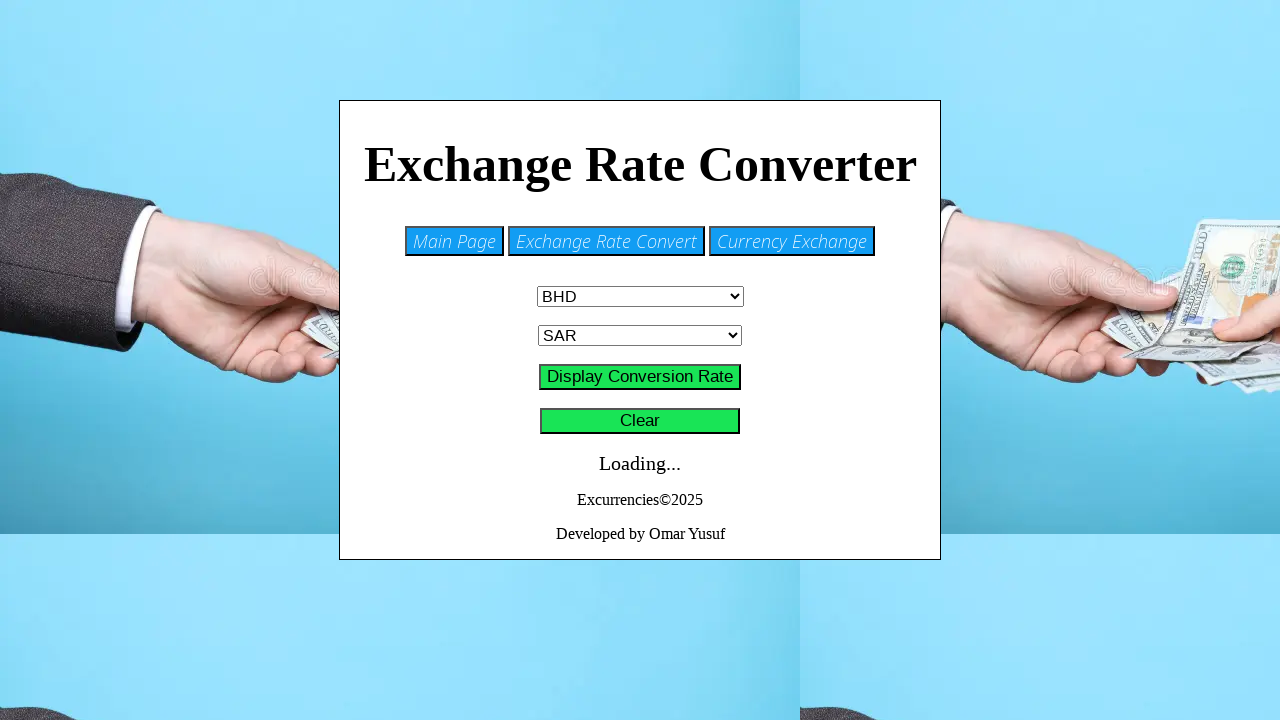

Waited for conversion rate to display with value 9.95
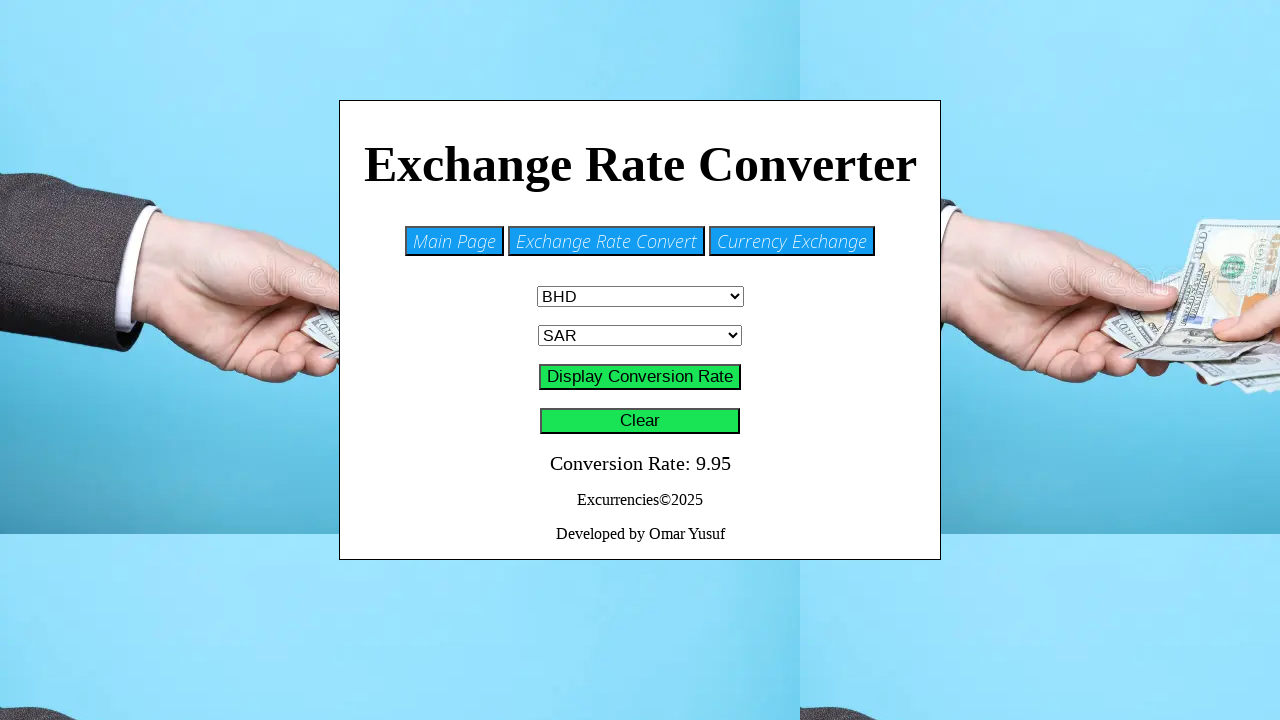

Verified conversion rate is exactly 'Conversion Rate: 9.95'
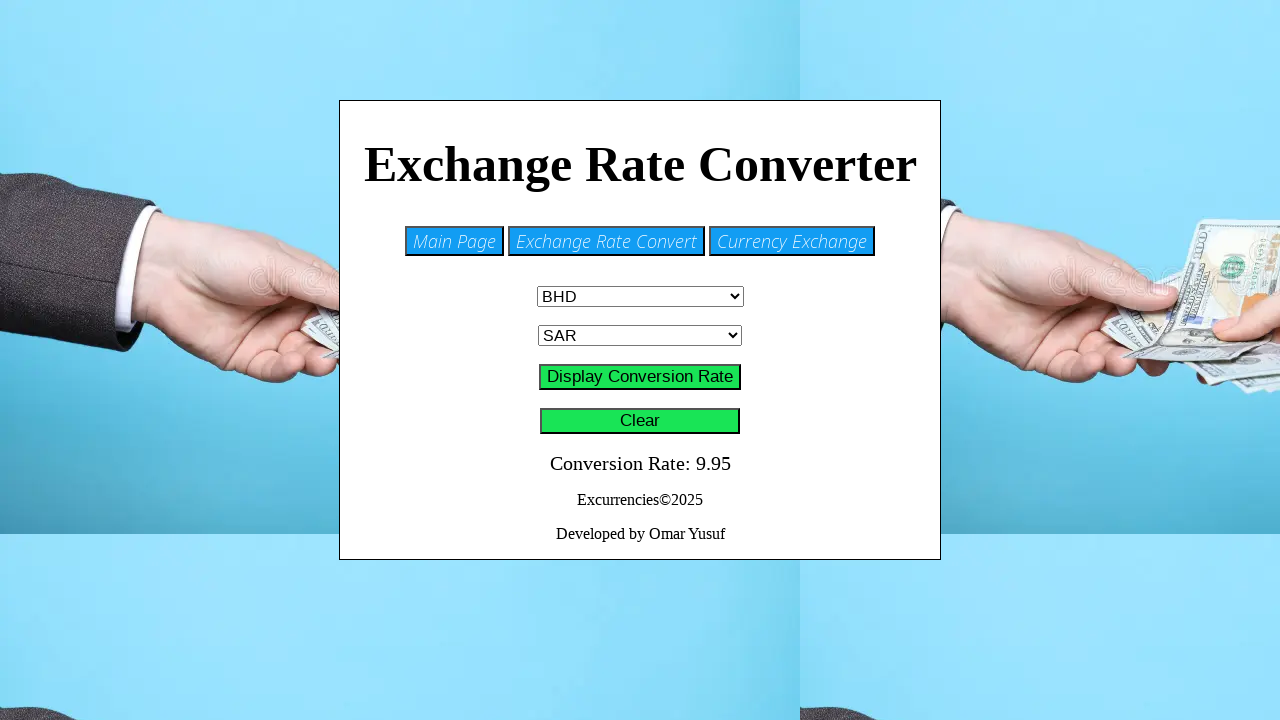

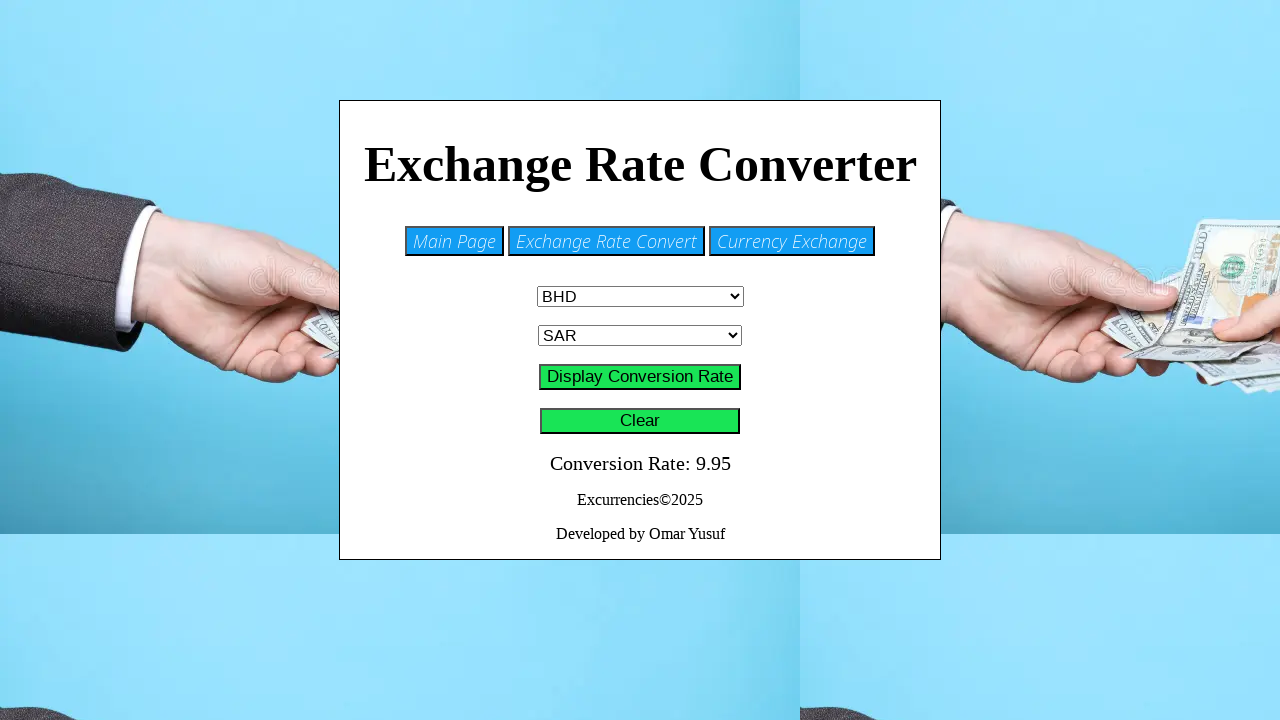